Navigates to Xiaomi Youpin e-commerce site, extracts category navigation links, and visits each category page to verify product listings are displayed.

Starting URL: https://www.xiaomiyoupin.com

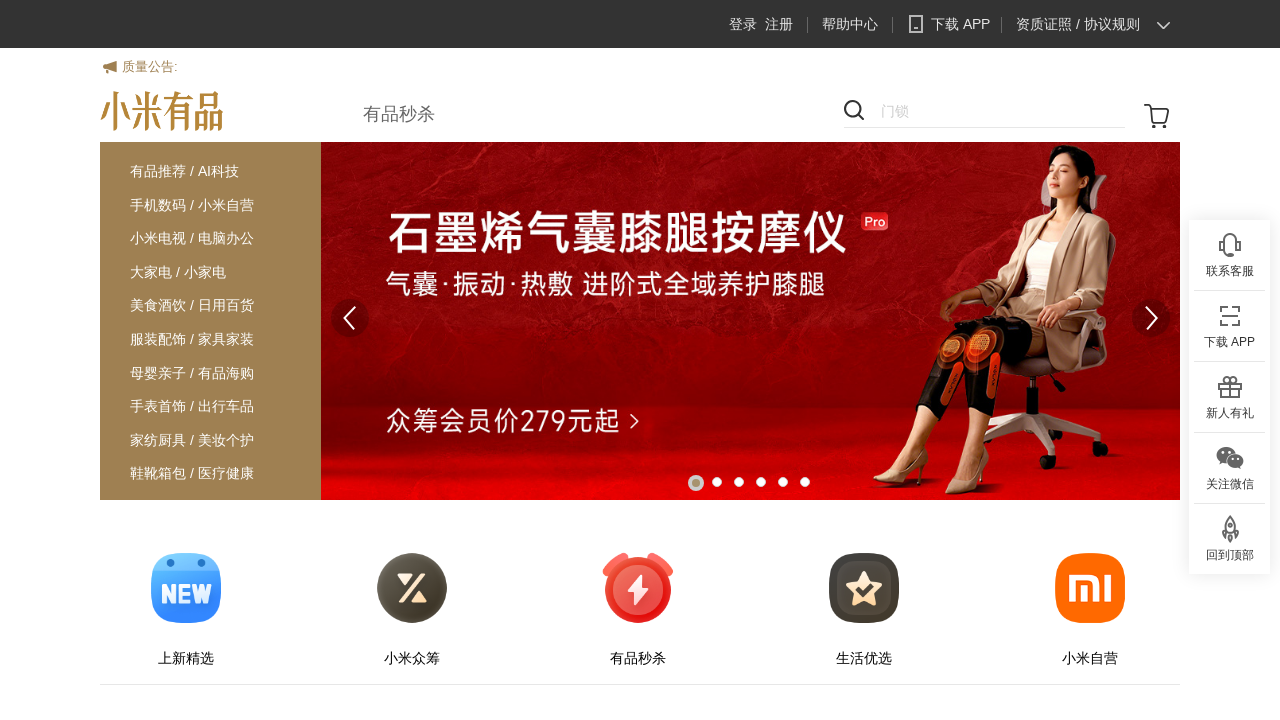

Waited for navigation list to load
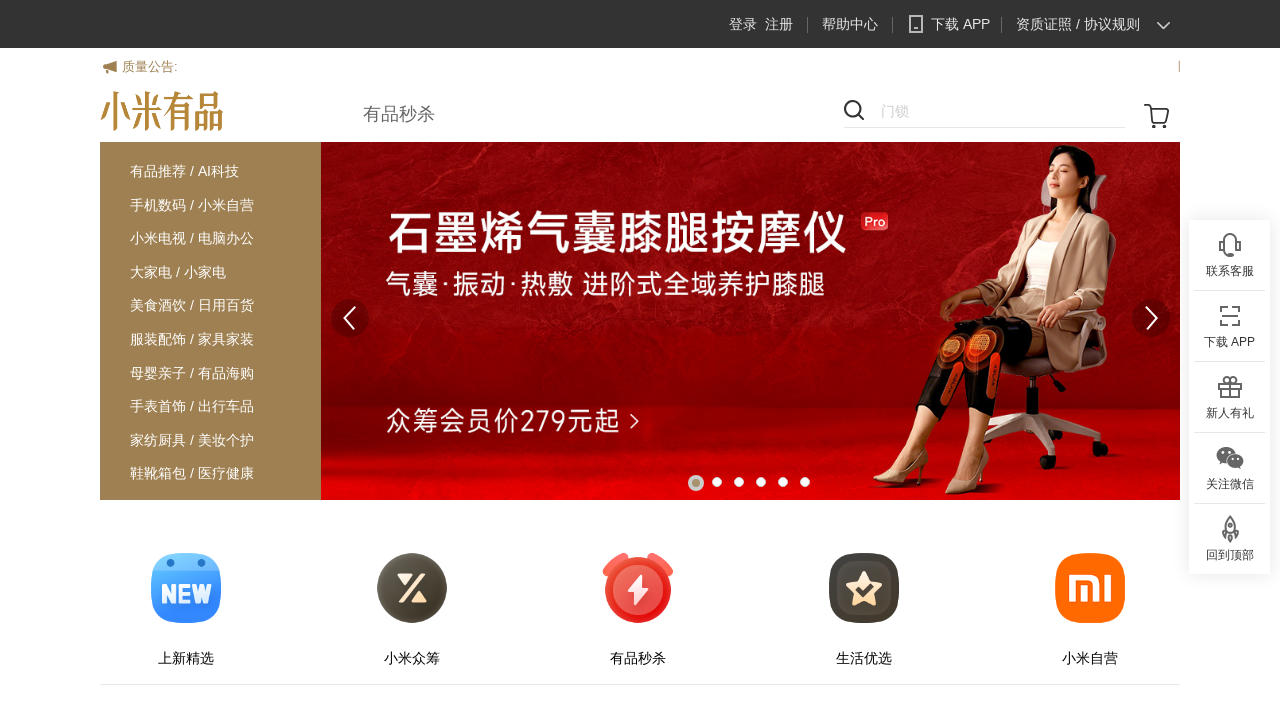

Retrieved all navigation links from nav list
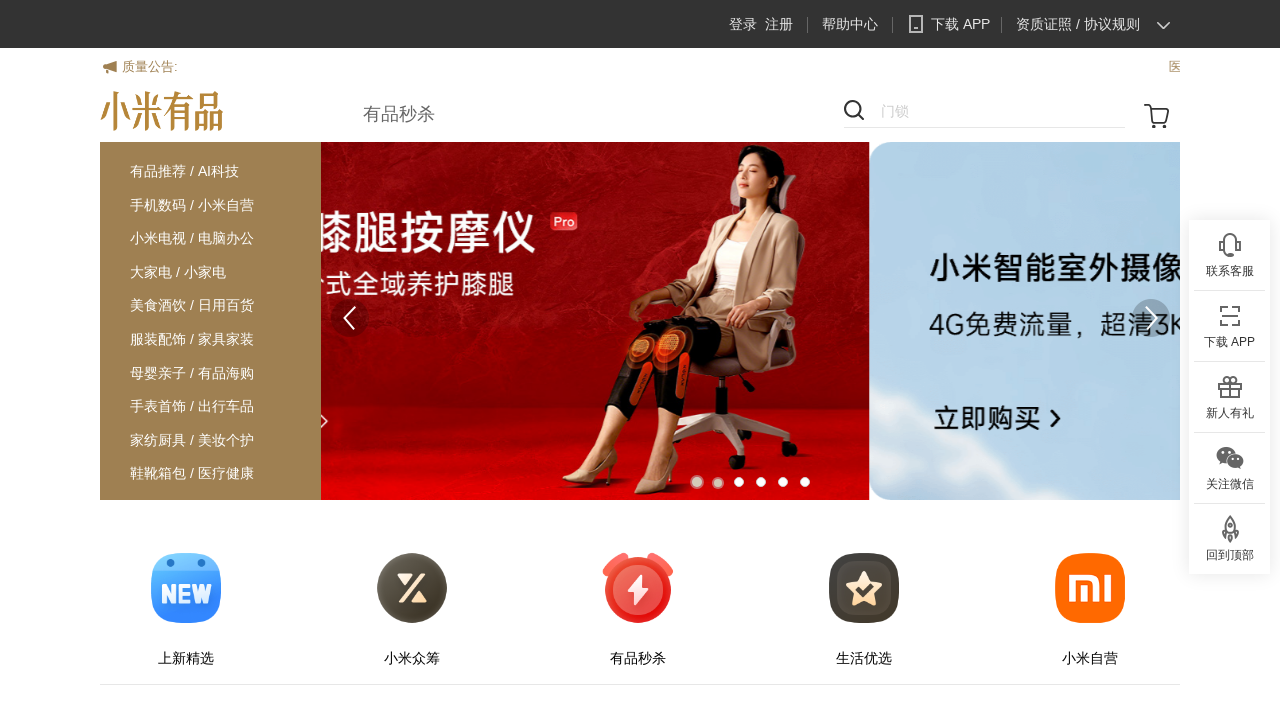

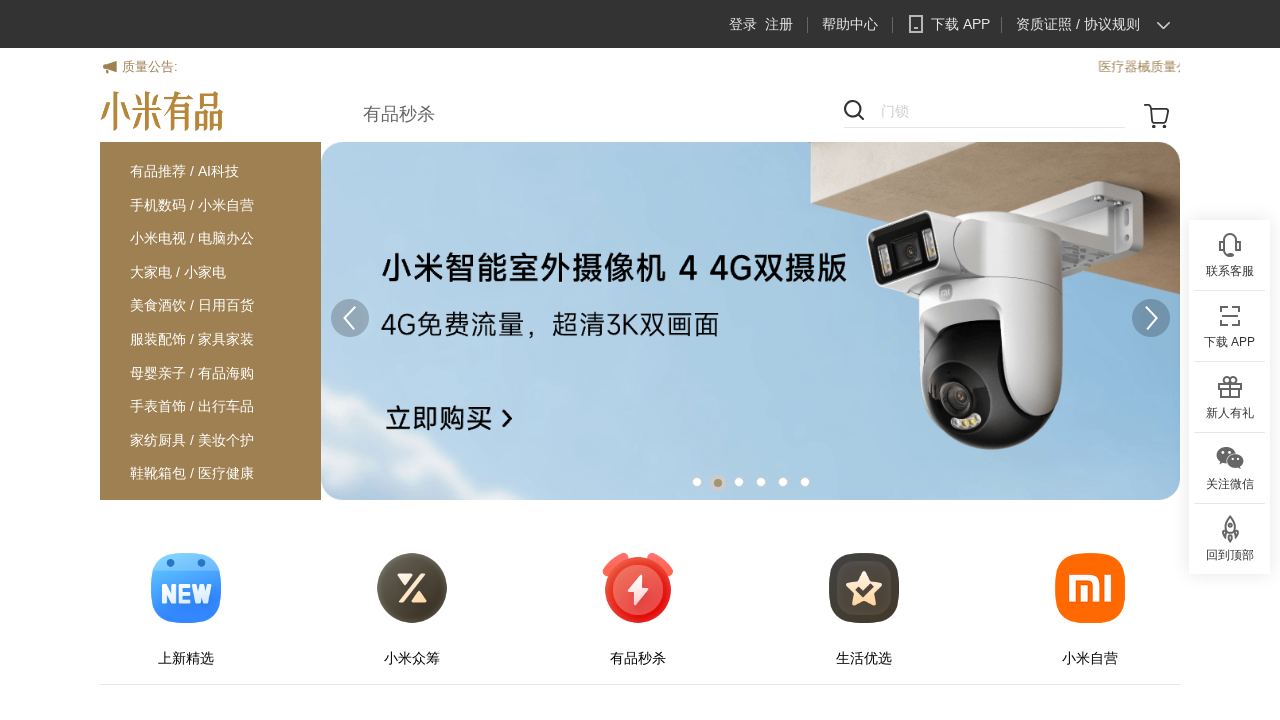